Tests keyboard shortcut functionality by performing Ctrl+A (select all) key combination on the practice page

Starting URL: https://learn.letskodeit.com/p/practice

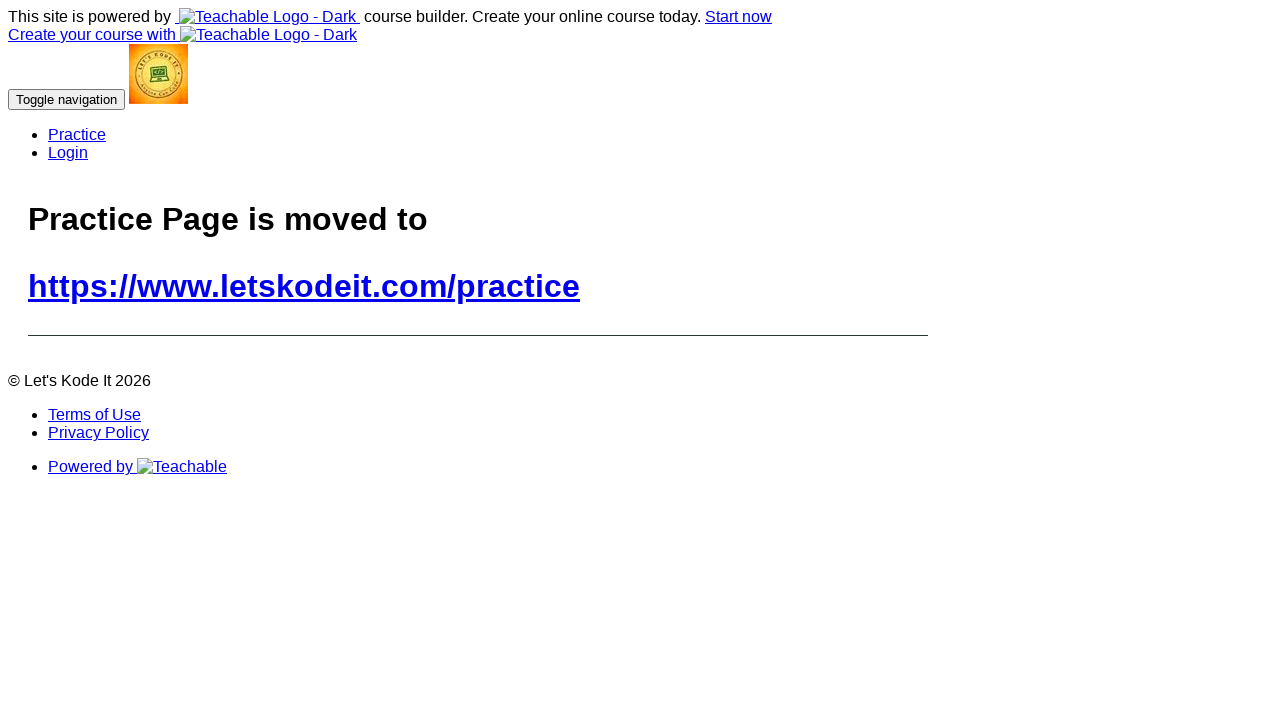

Pressed Control key down
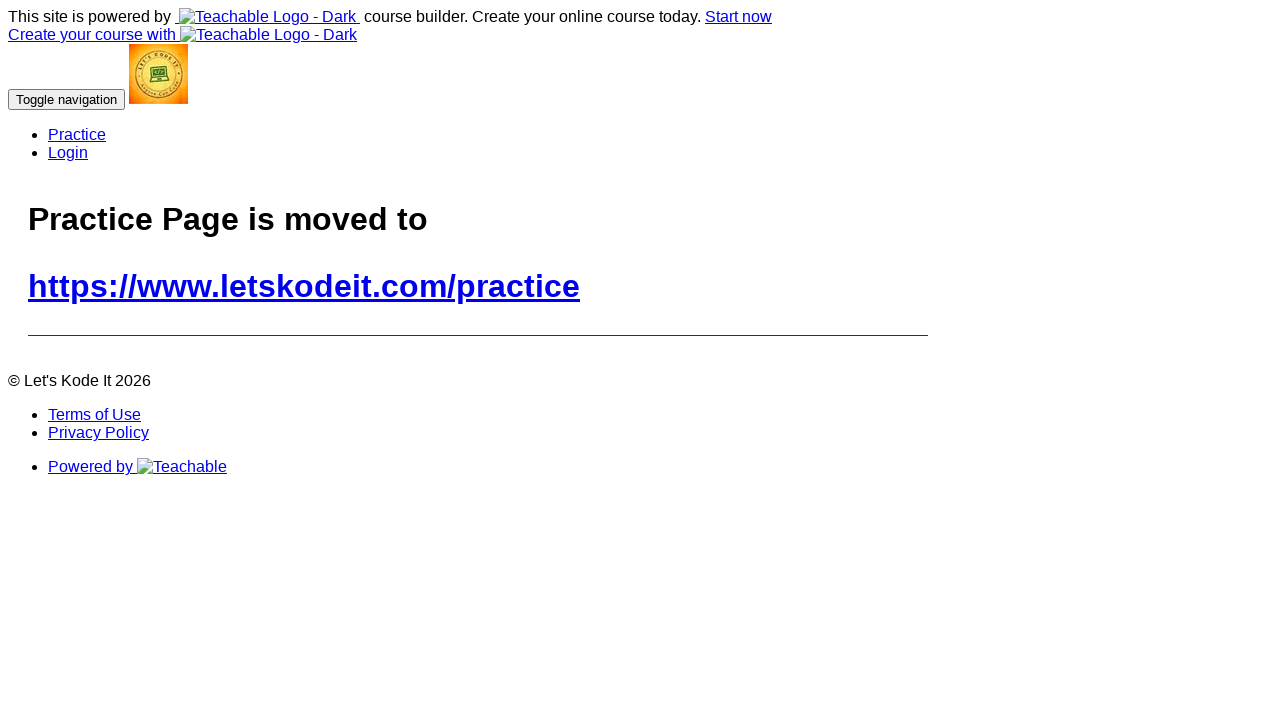

Pressed 'a' key to select all
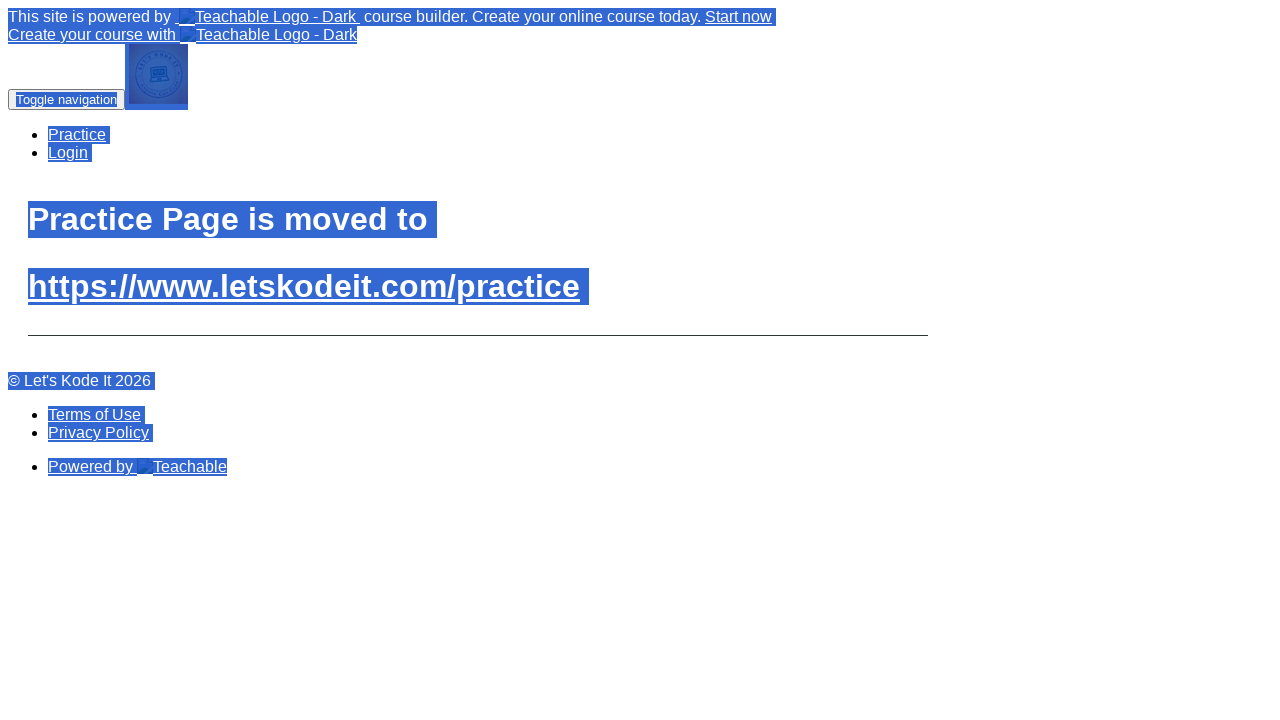

Released Control key after Ctrl+A keyboard shortcut
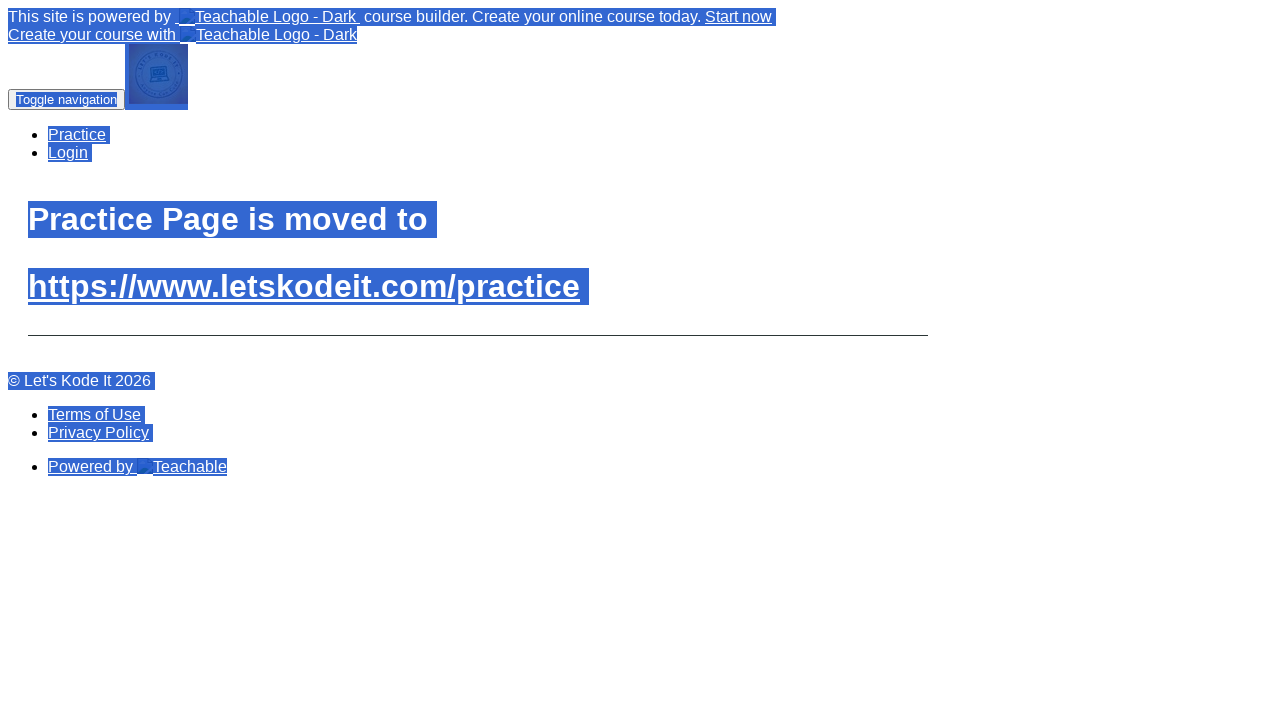

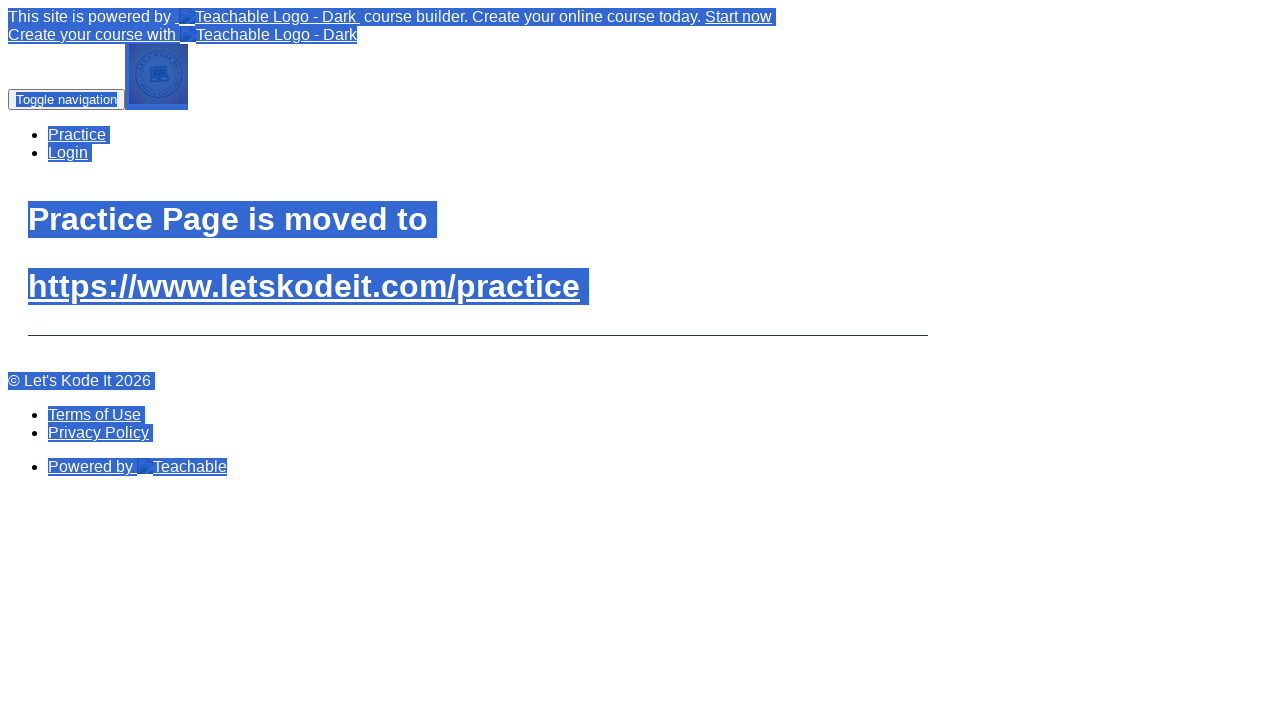